Tests checkbox functionality on a practice page by clicking a checkbox to select it, verifying its selected state, then clicking again to deselect it and verifying the deselected state.

Starting URL: http://qaclickacademy.com/practice.php

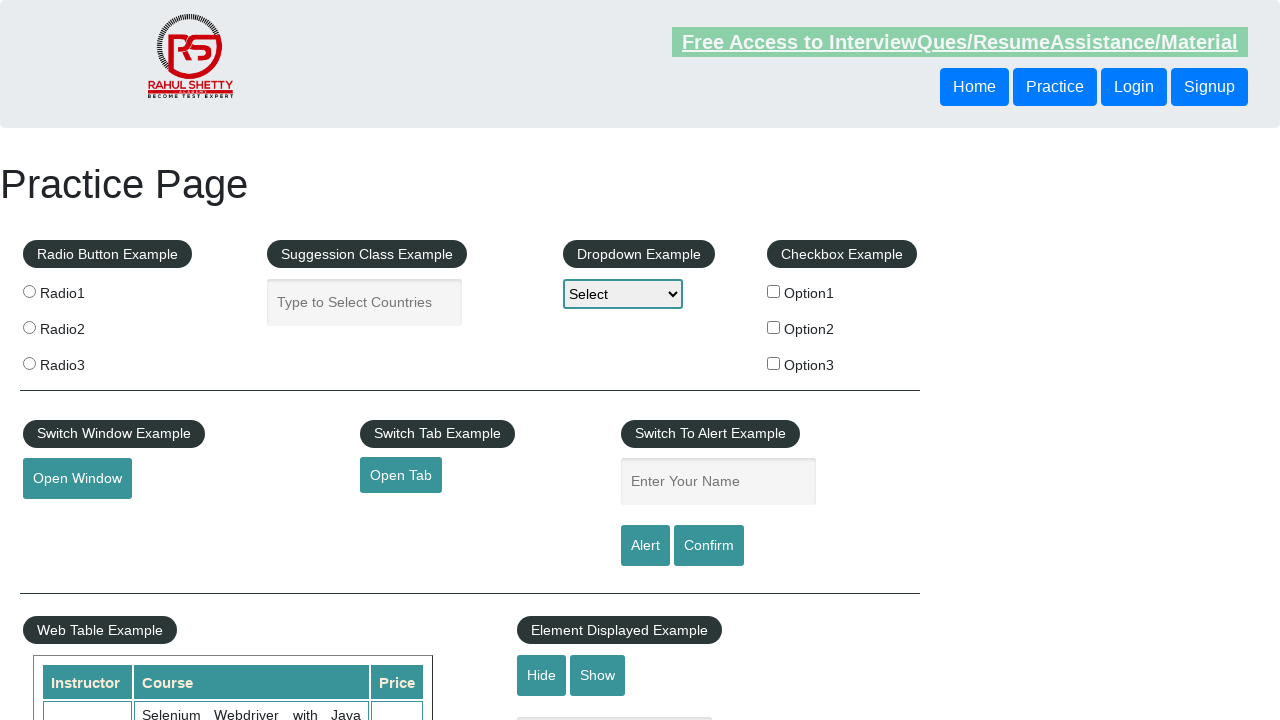

Clicked checkbox option 1 to select it at (774, 291) on #checkBoxOption1
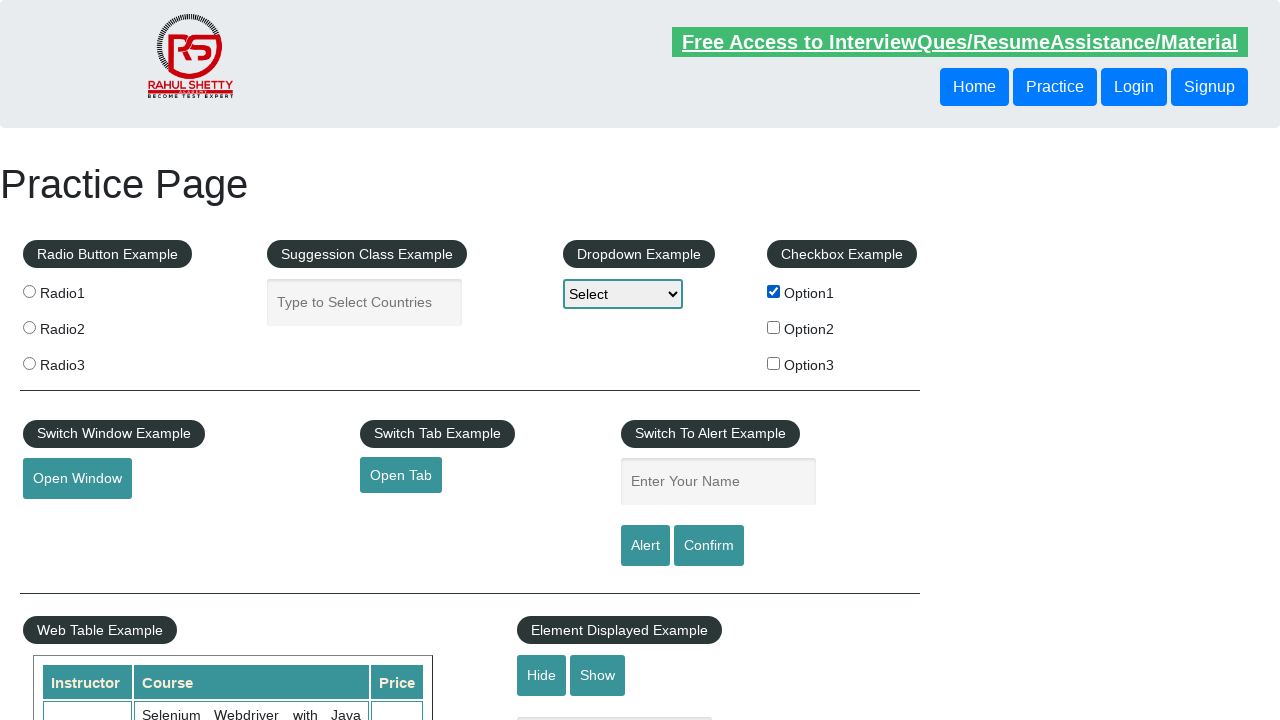

Verified that checkbox option 1 is selected
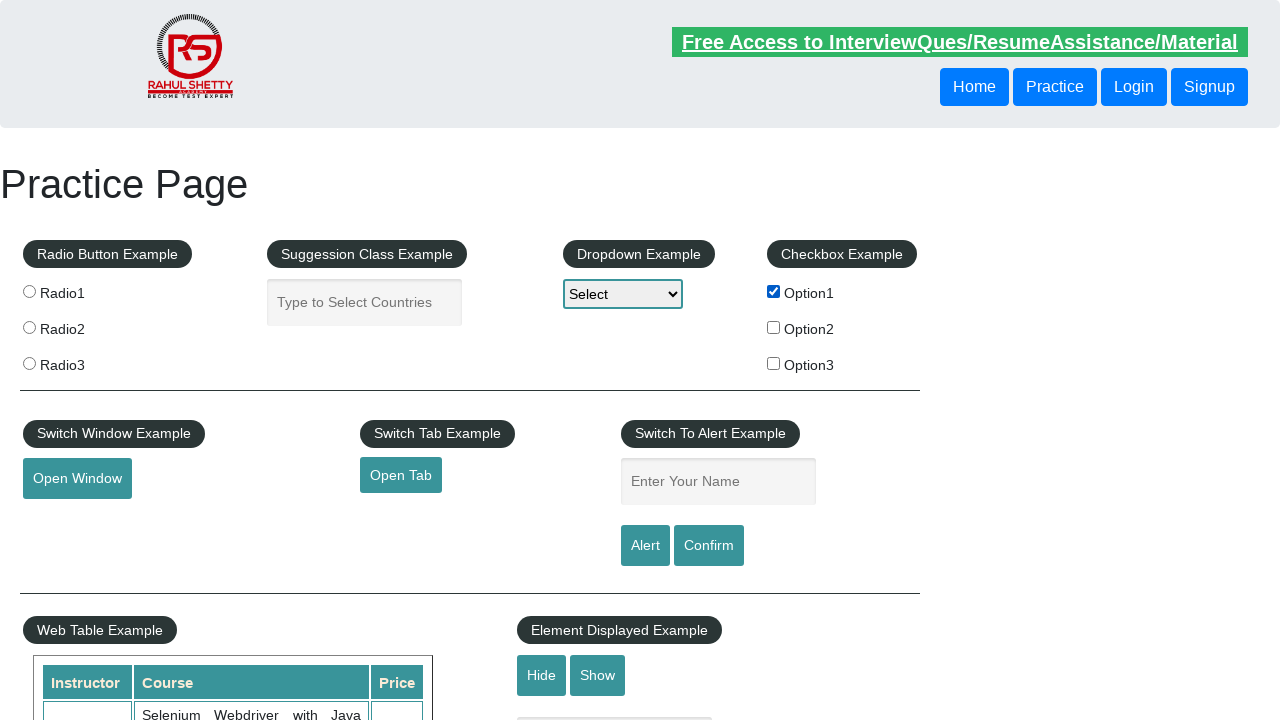

Waited 2 seconds
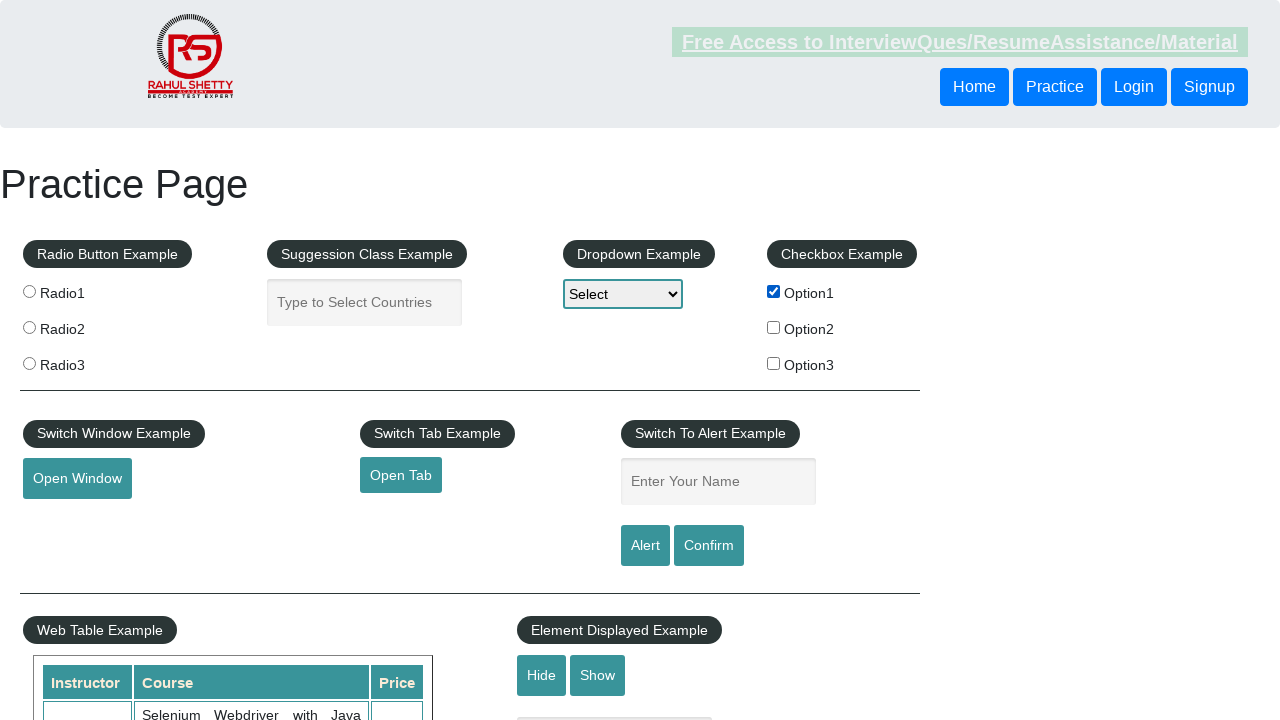

Clicked checkbox option 1 to deselect it at (774, 291) on #checkBoxOption1
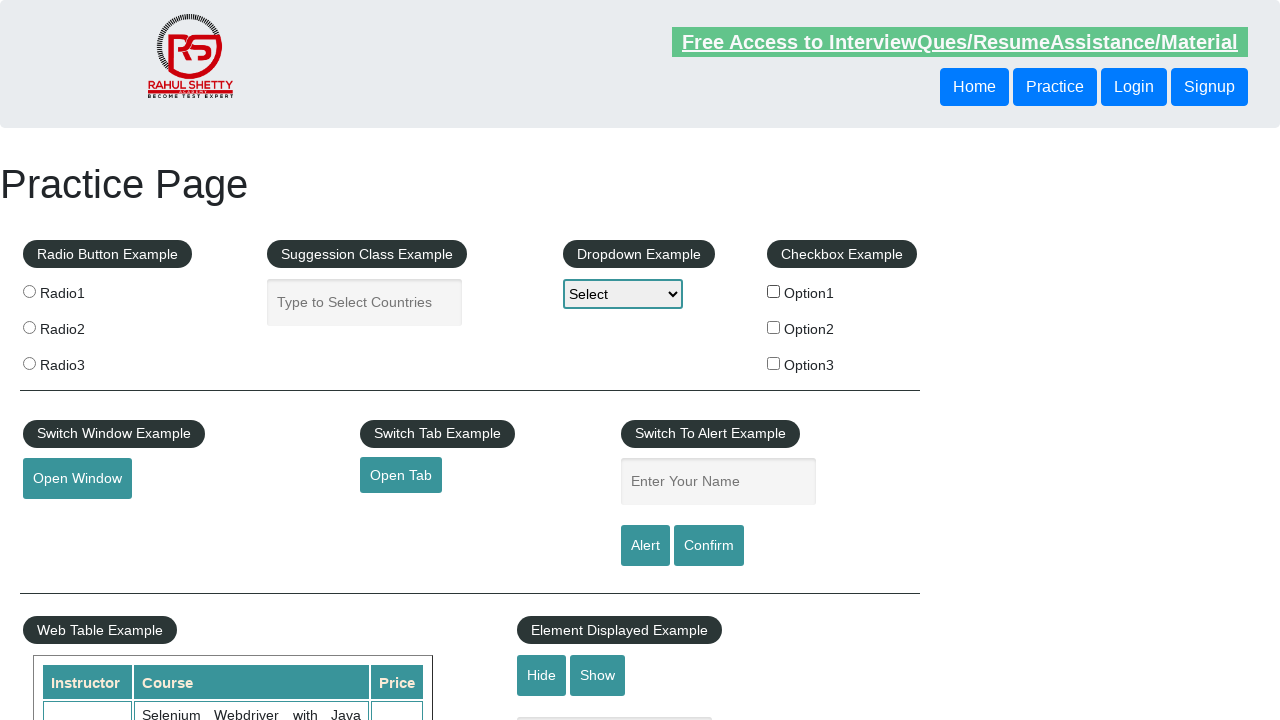

Verified that checkbox option 1 is now deselected
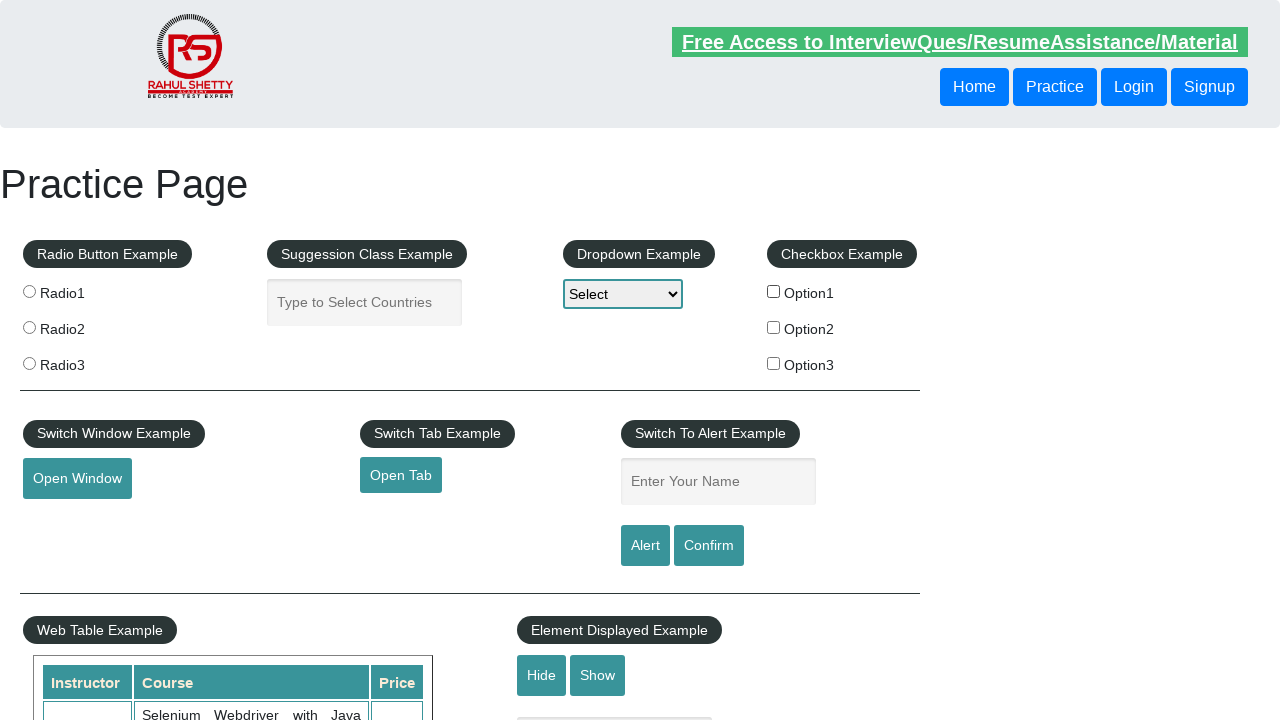

Verified that 3 checkboxes exist on the page
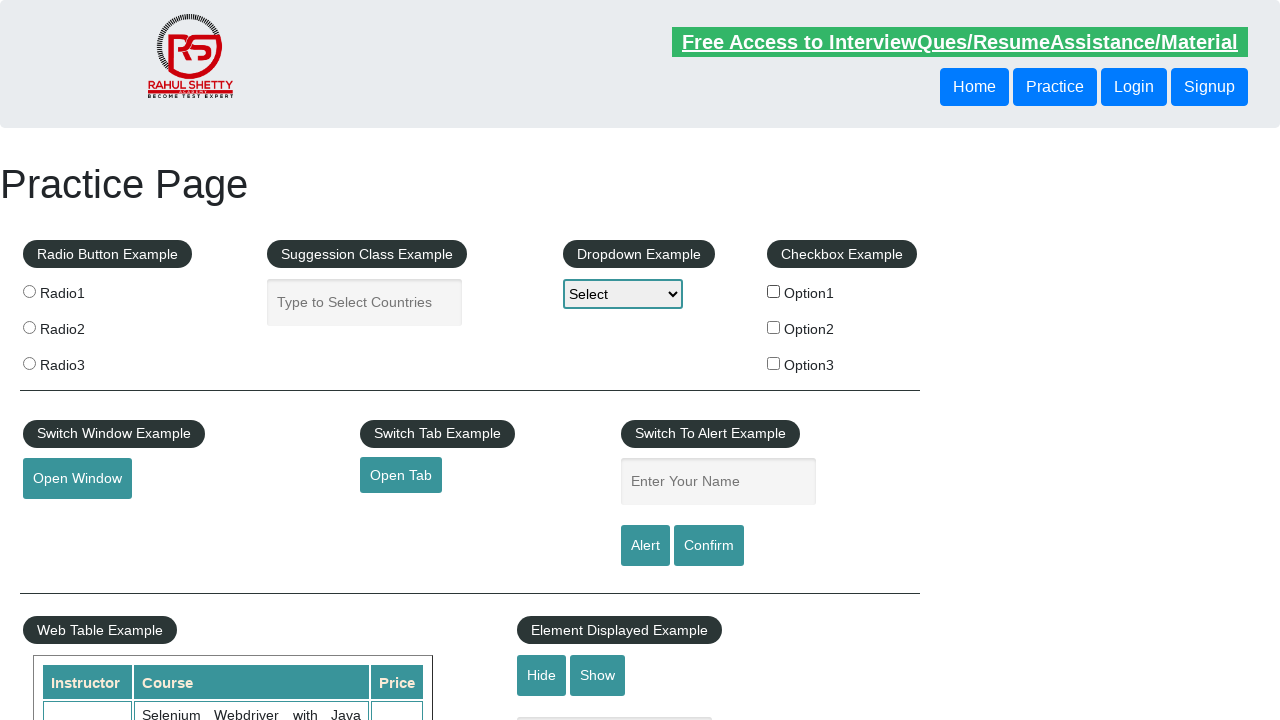

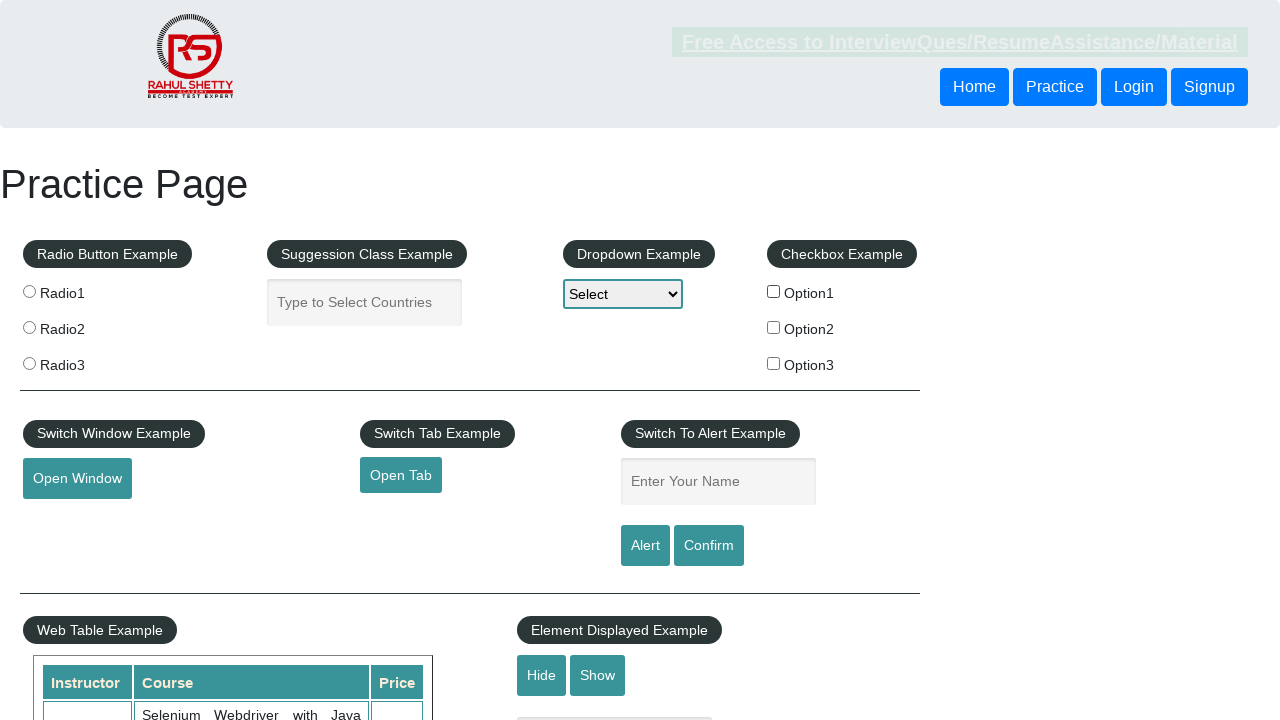